Tests deleting a task by clearing its text while editing in the Active filter

Starting URL: https://todomvc4tasj.herokuapp.com/

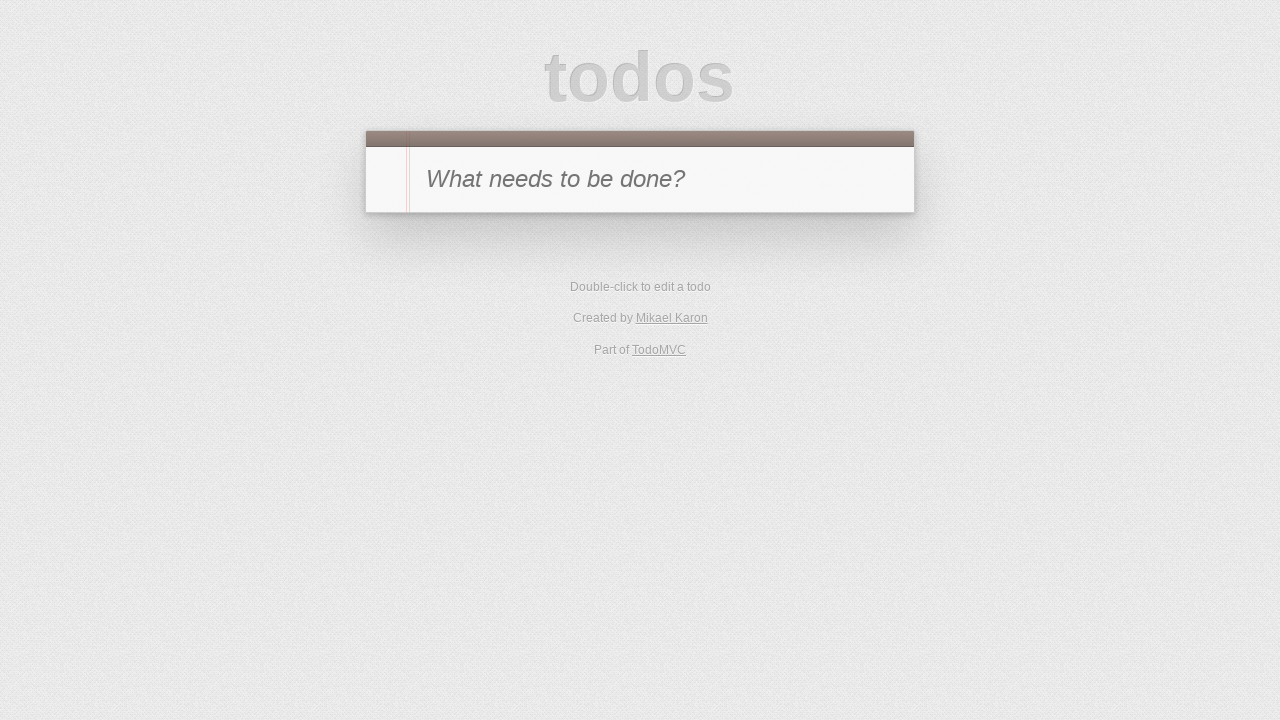

Set up initial state with one active task in localStorage
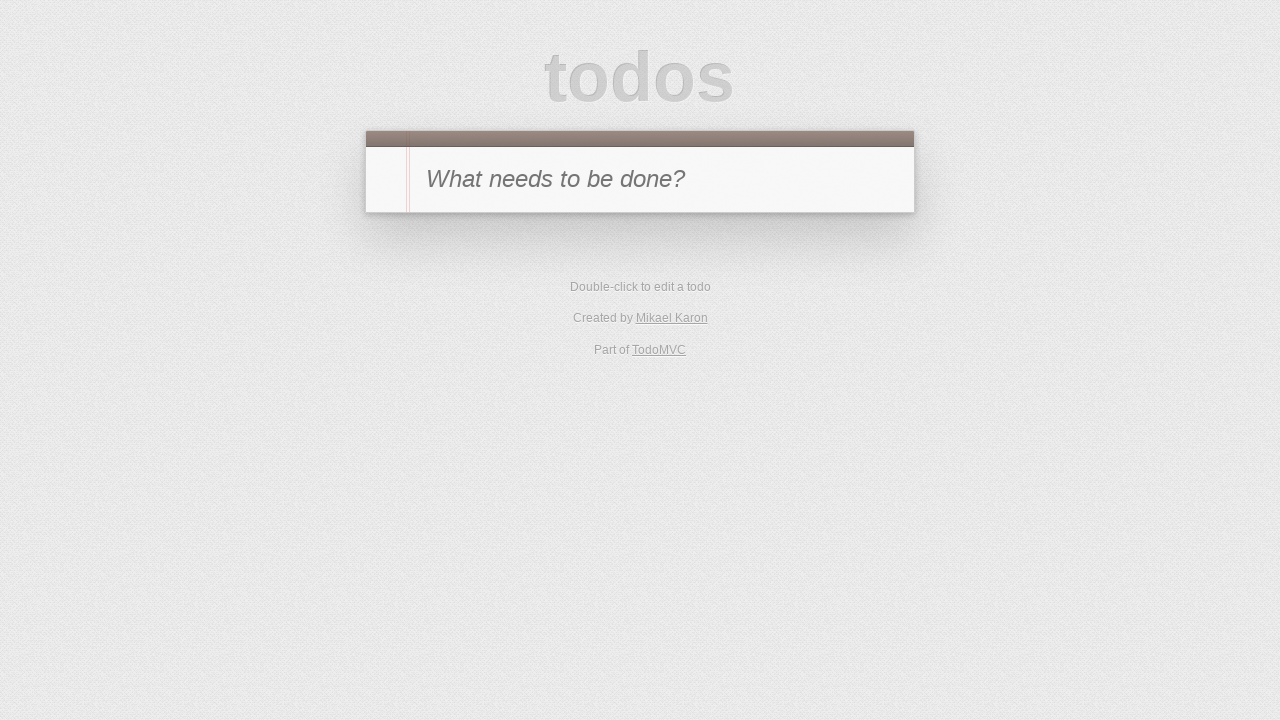

Reloaded the page to apply the initial state
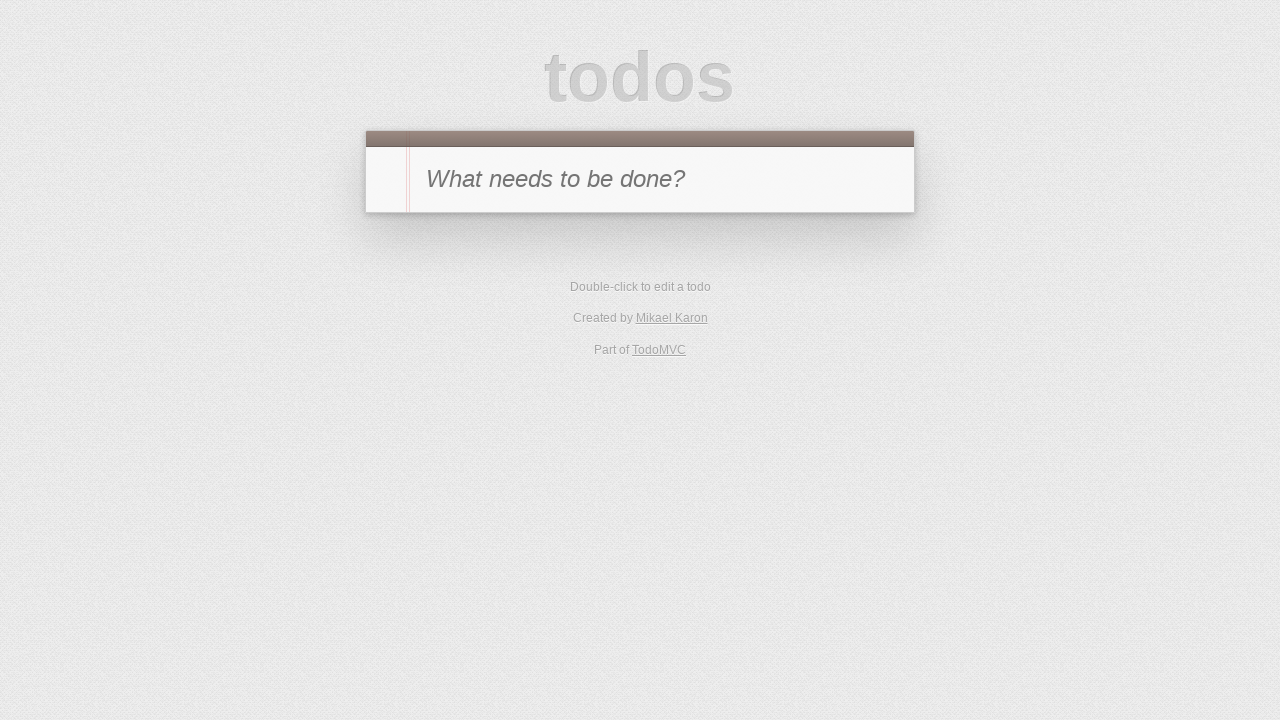

Clicked Active filter to display only active tasks at (614, 291) on [href='#/active']
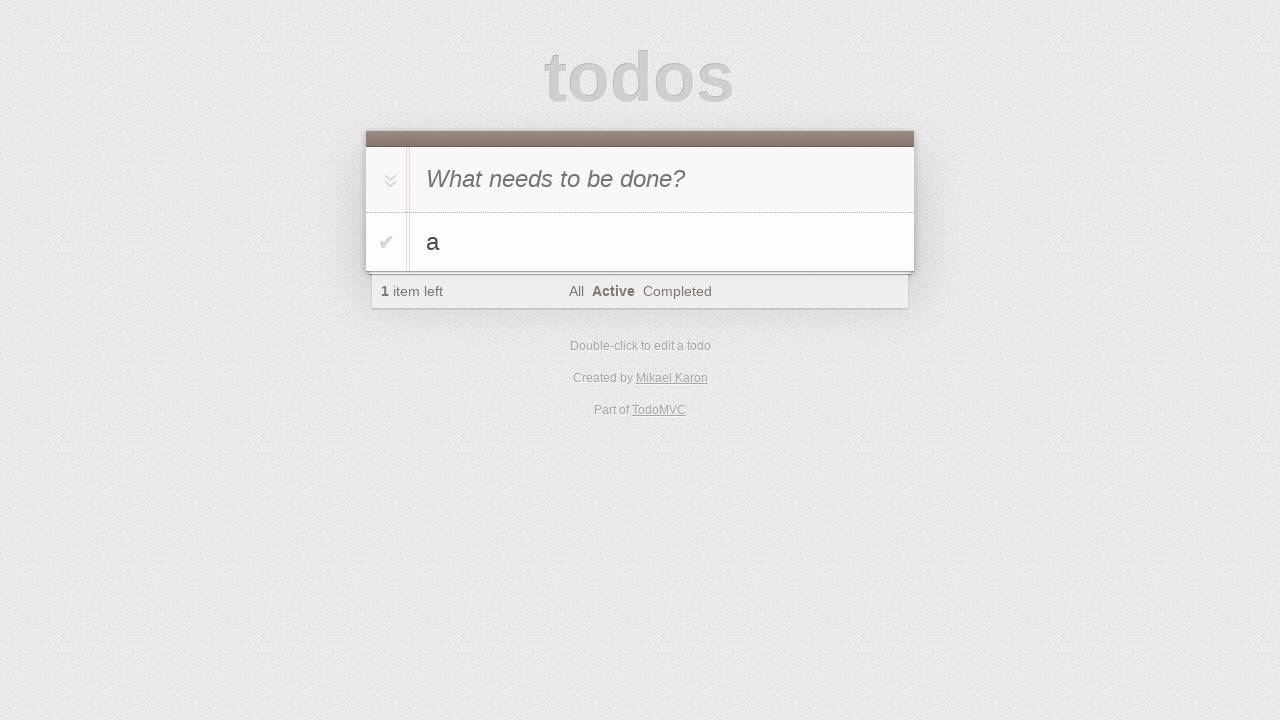

Double-clicked the task to enter edit mode at (640, 242) on #todo-list li:has-text('a')
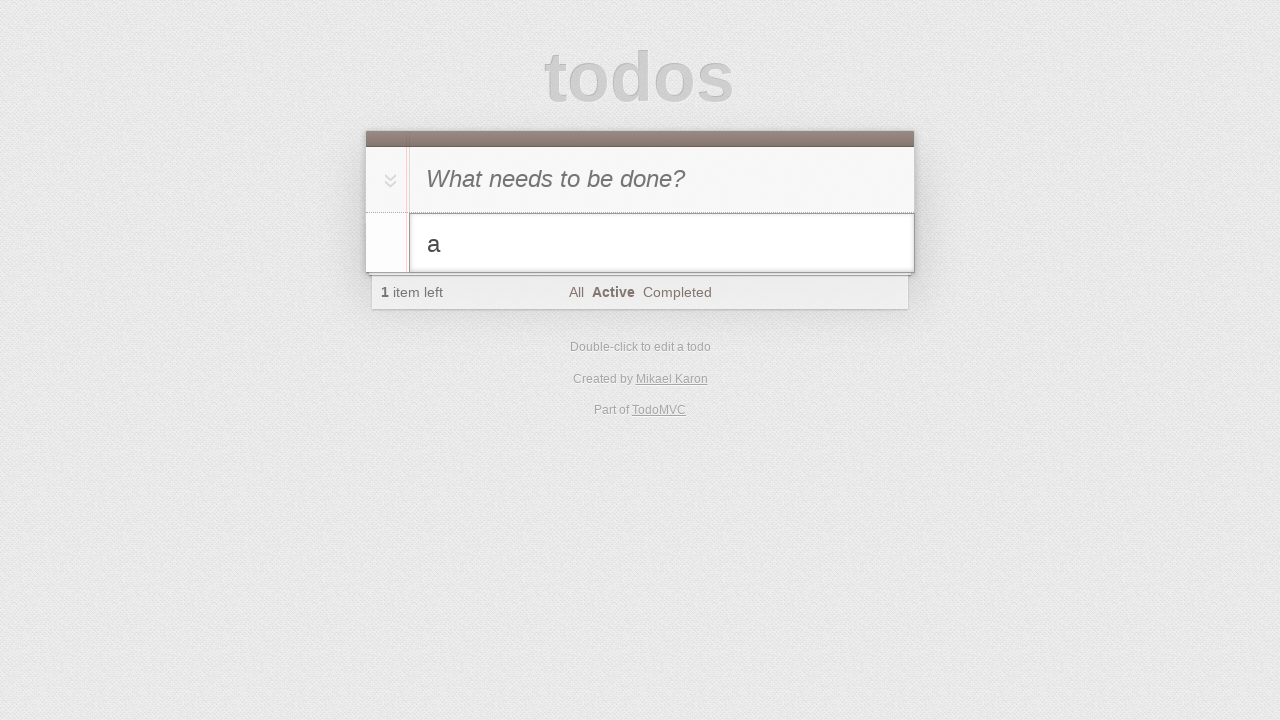

Cleared the task text and filled with a space character on #todo-list li.editing .edit
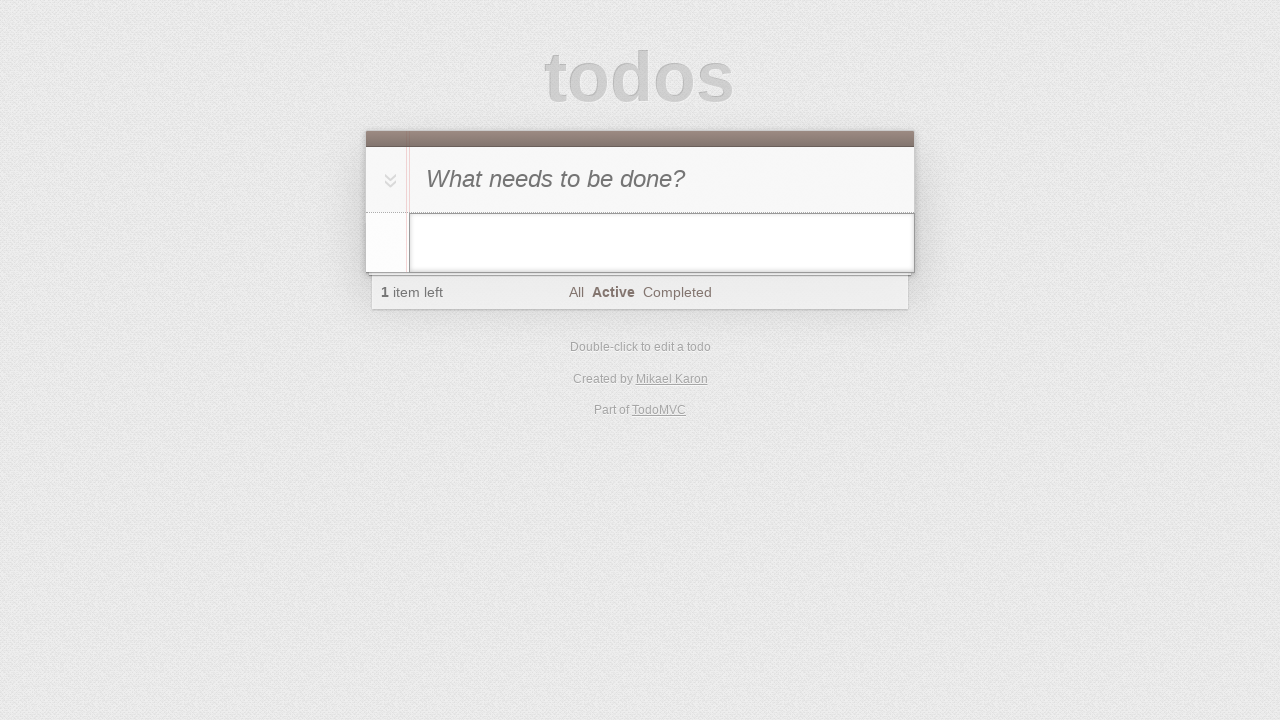

Pressed Enter to confirm the edit (should delete the task) on #todo-list li.editing .edit
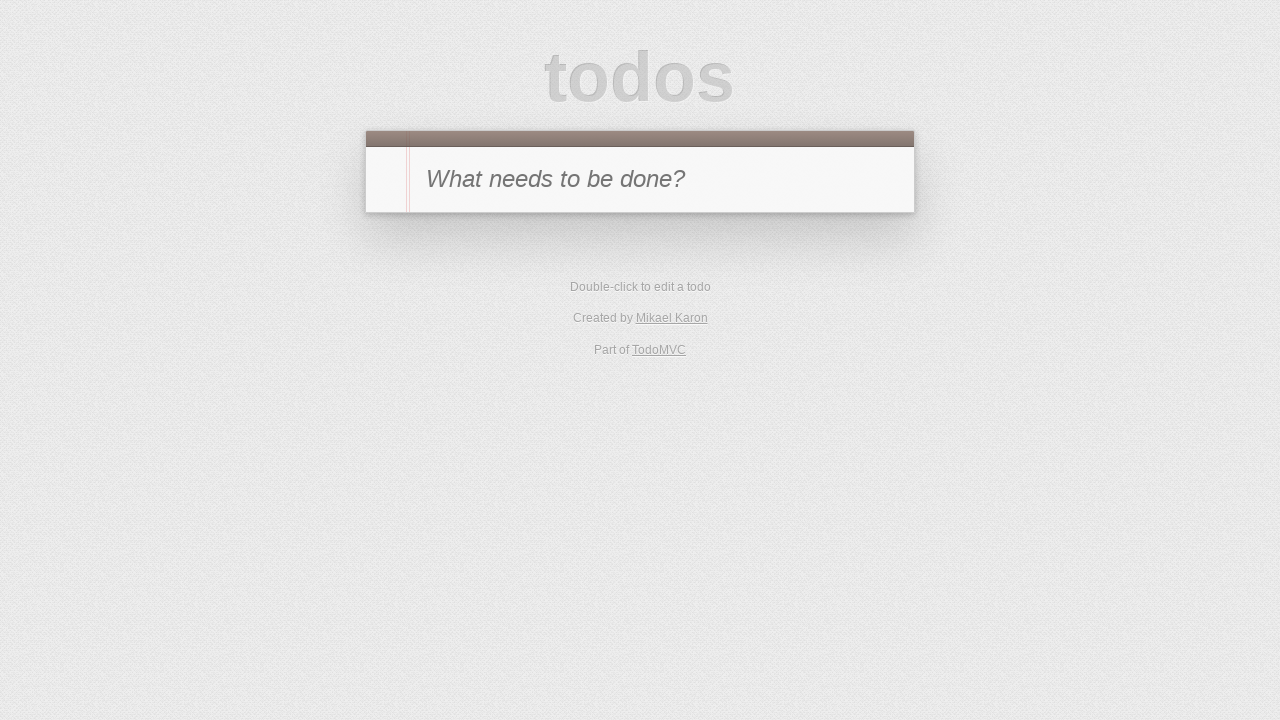

Verified that no visible tasks remain in the list
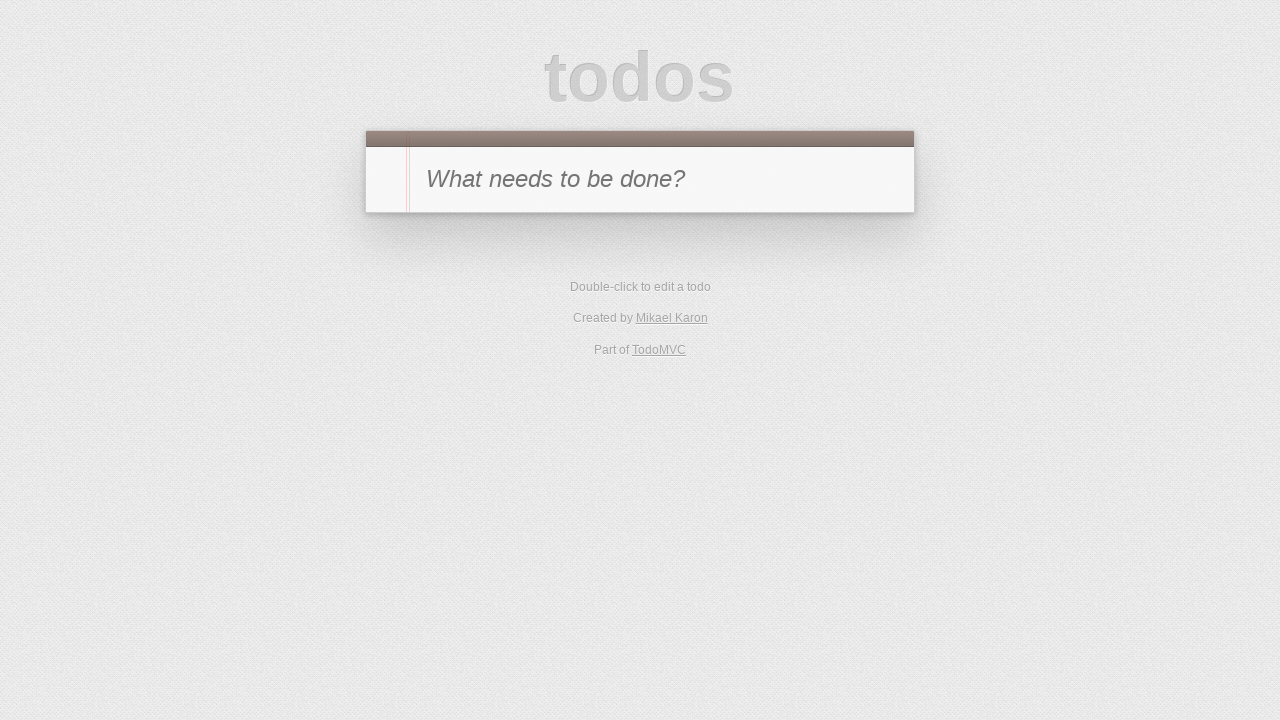

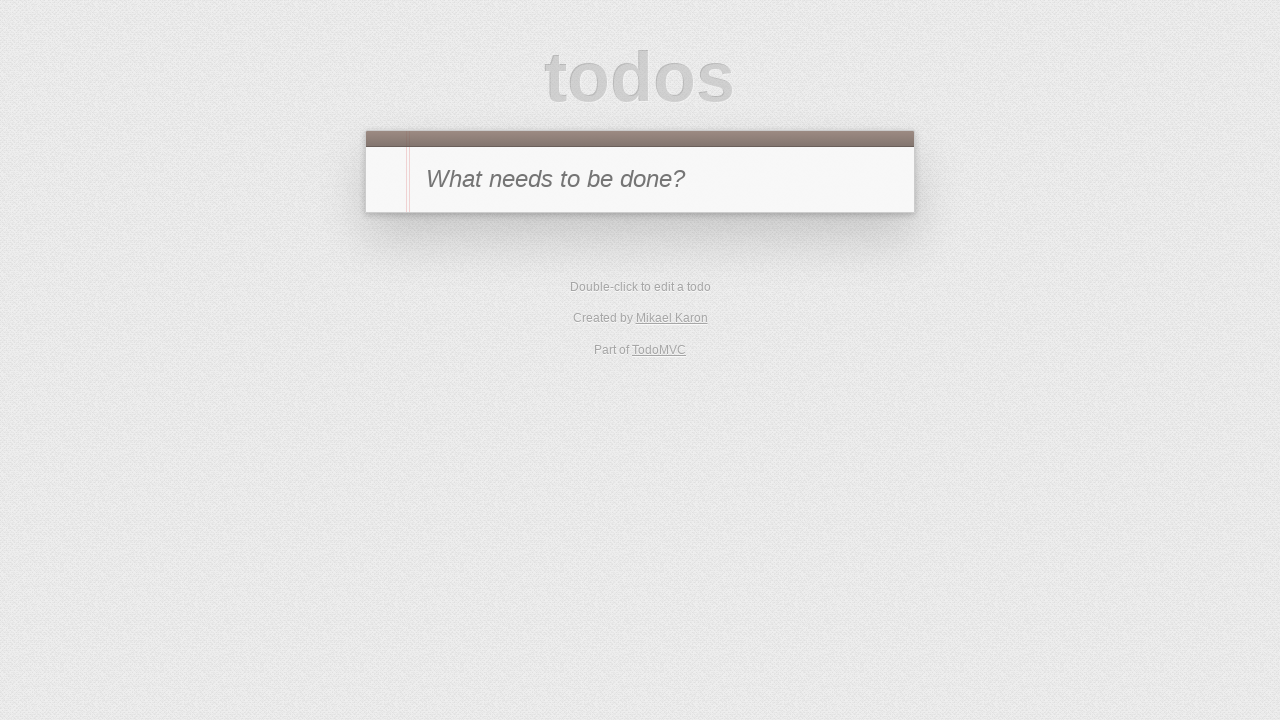